Navigates to the register page and types into the username field sequentially with delay

Starting URL: https://material.playwrightvn.com/

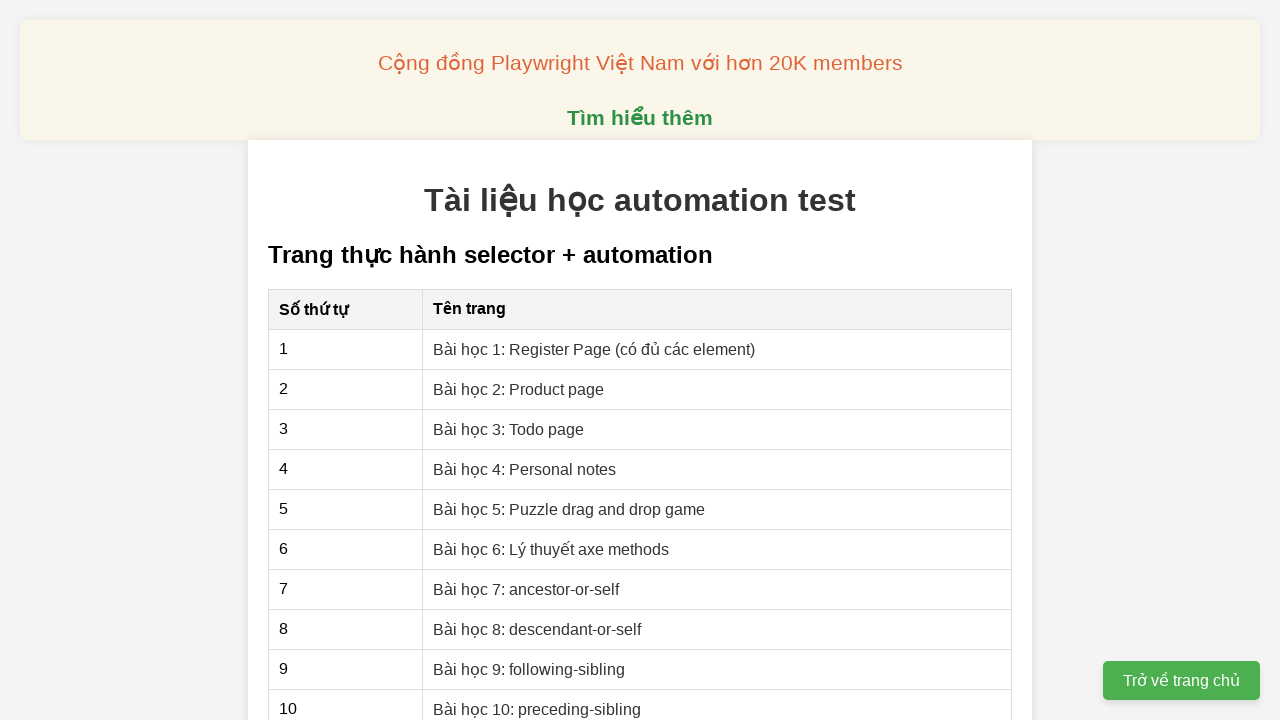

Clicked on register page link at (594, 349) on xpath=//a[@href='01-xpath-register-page.html']
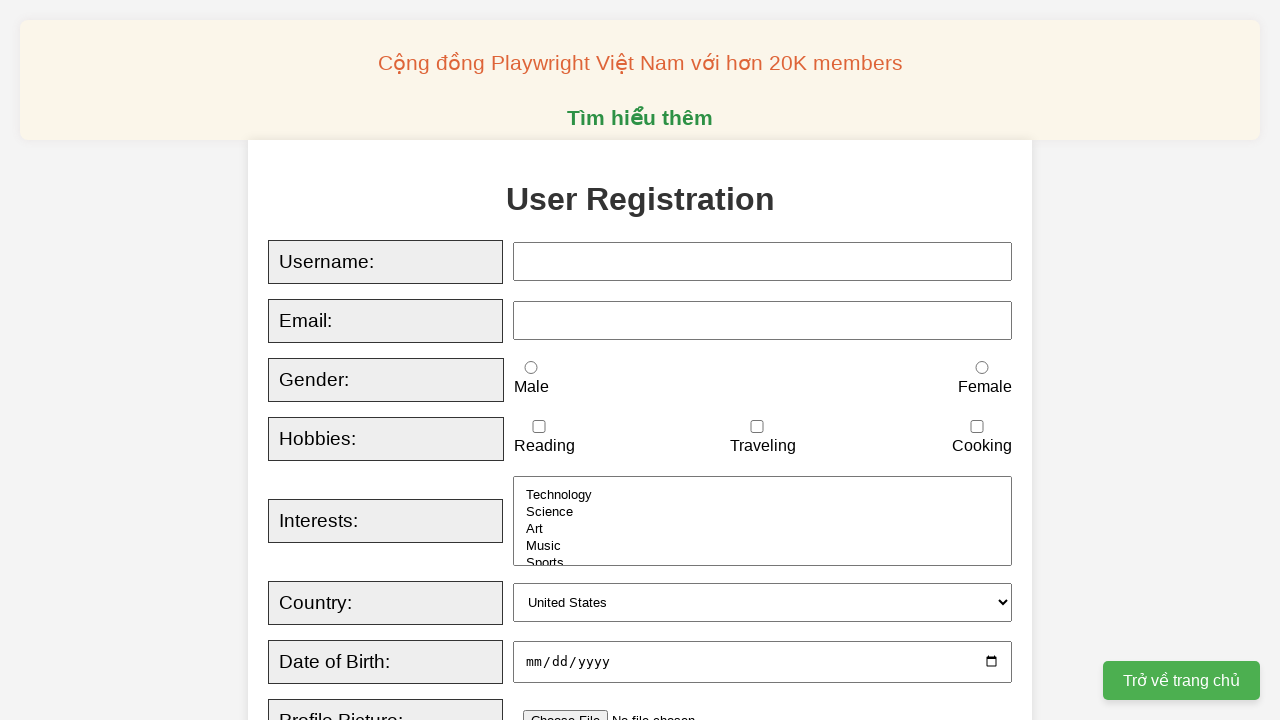

Typed 'mikebrown99' into username field sequentially with 500ms delay between characters
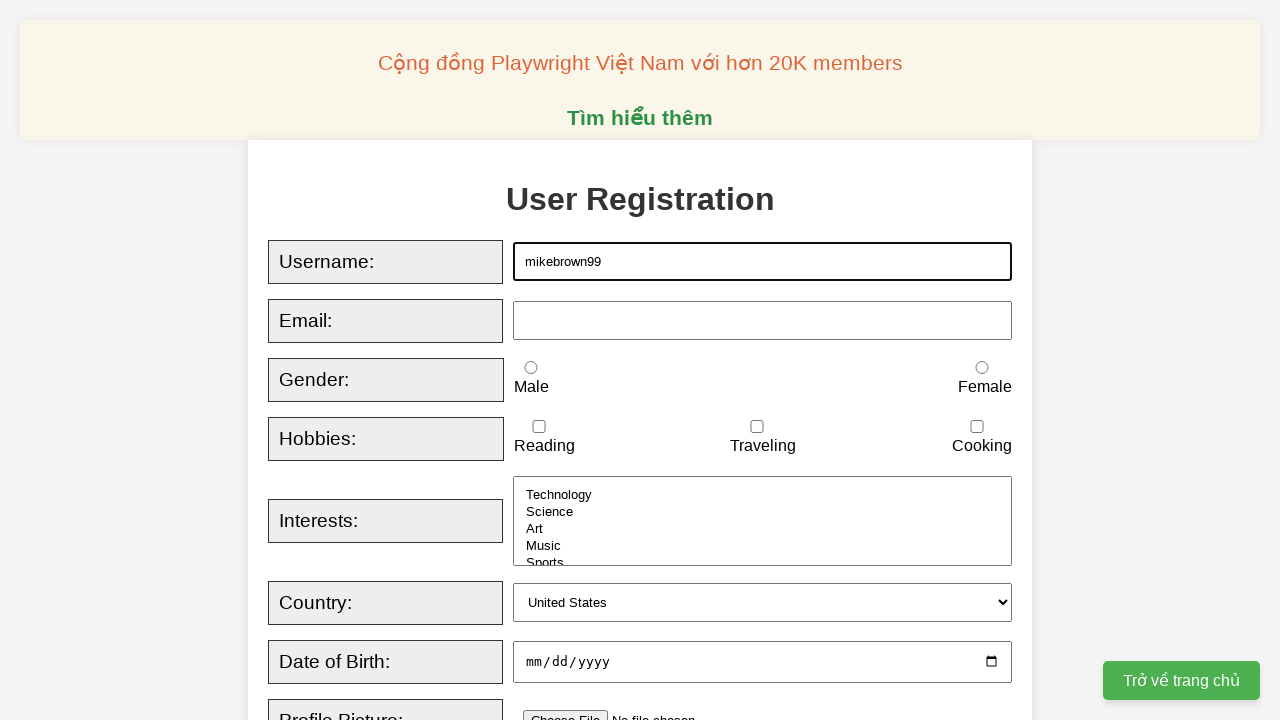

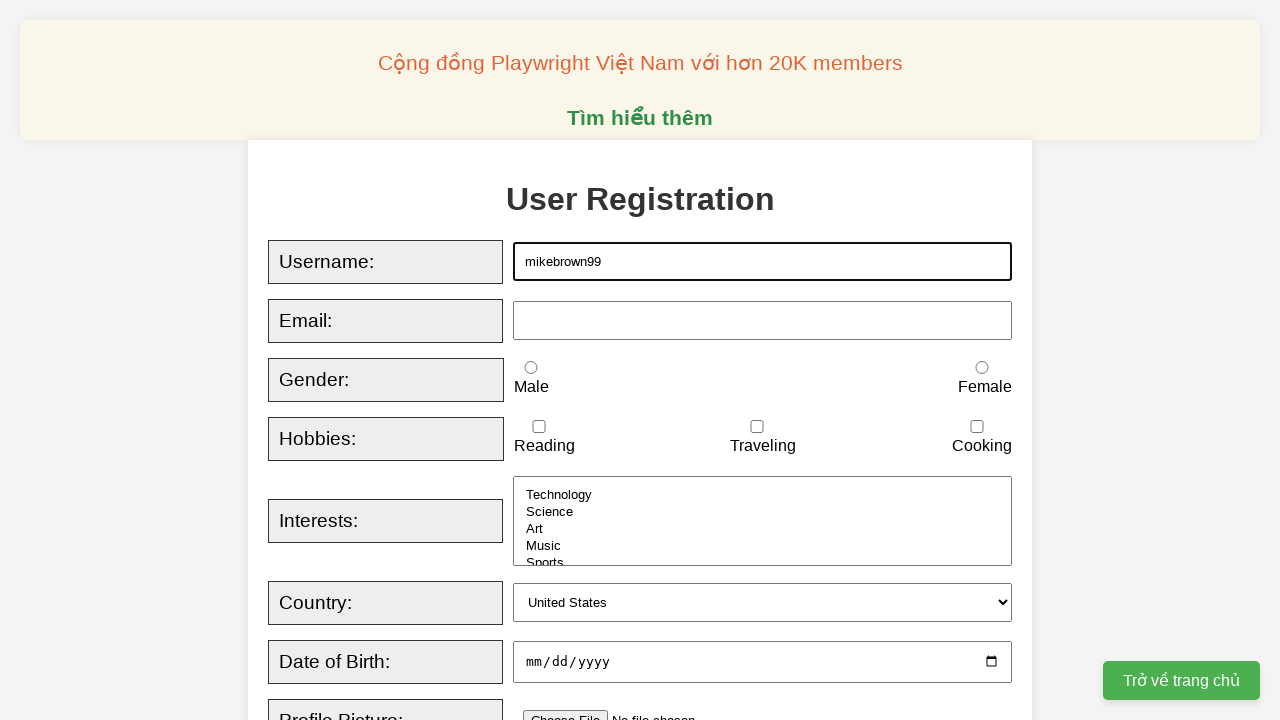